Tests dropdown functionality by clicking a dropdown button and selecting the "Flipkart" link from the dropdown menu

Starting URL: https://omayo.blogspot.com/

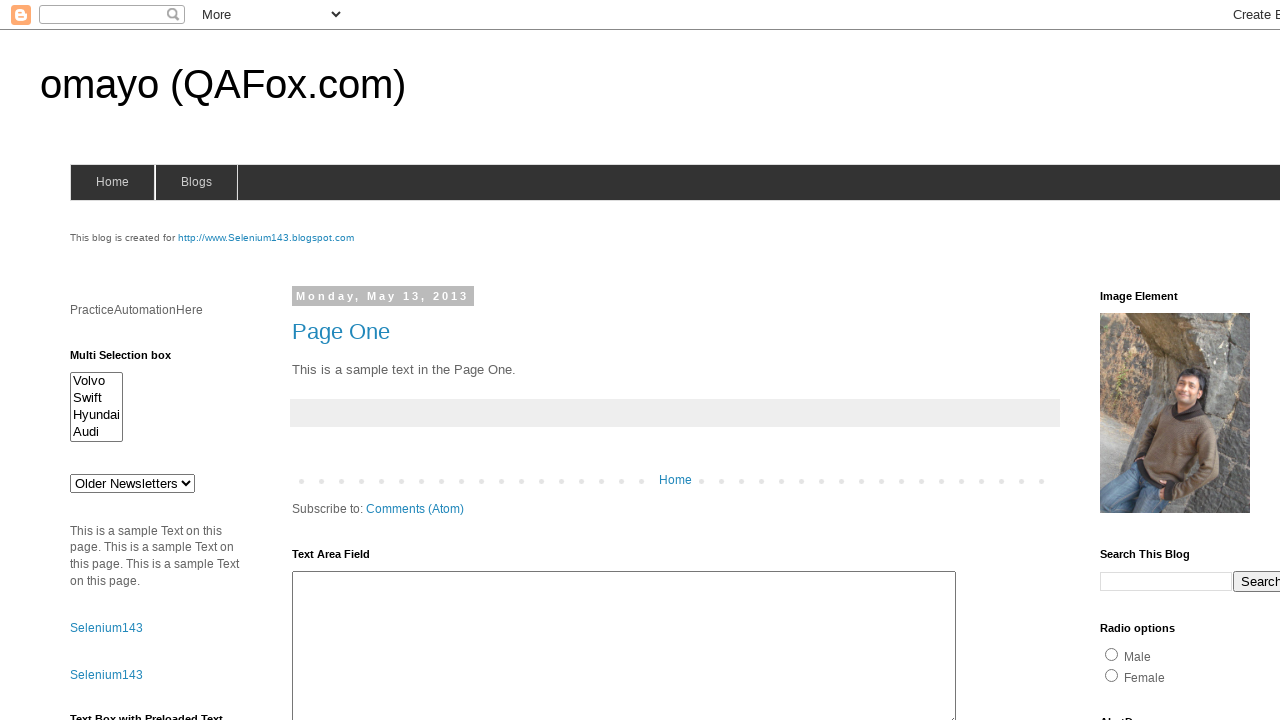

Clicked the Dropdown button at (1227, 360) on xpath=//button[text()='Dropdown']
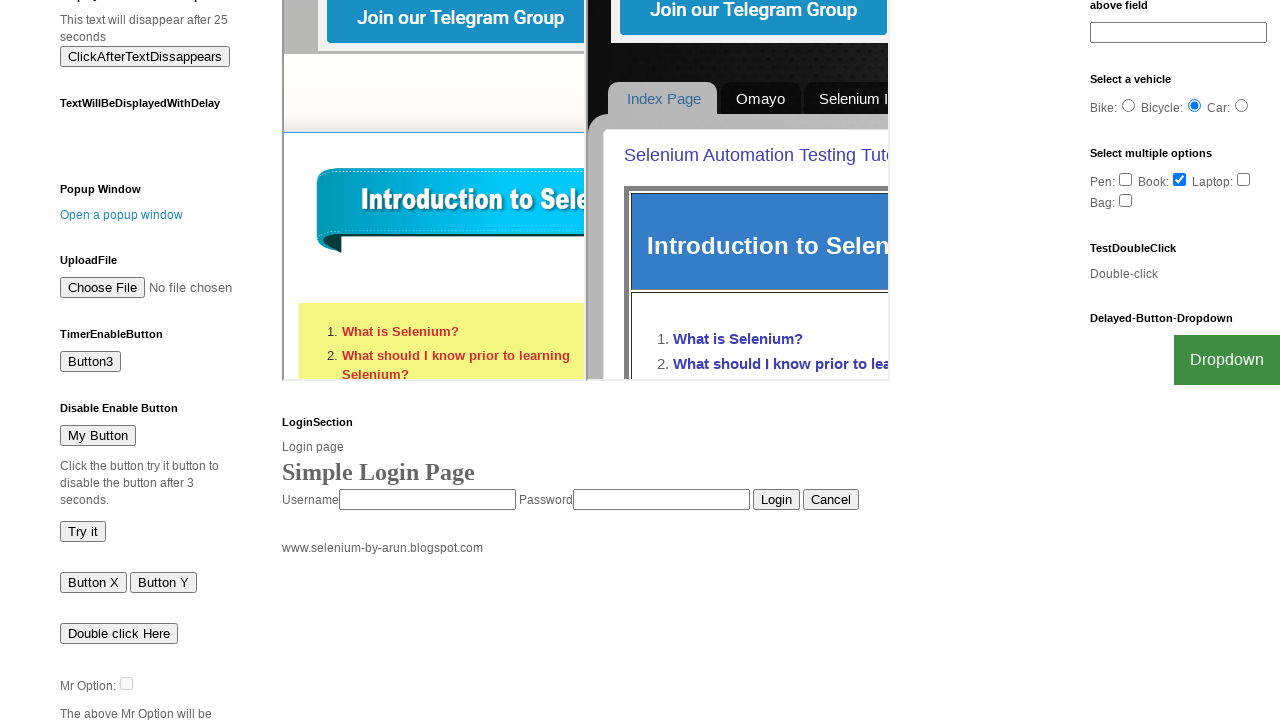

Dropdown menu appeared with Flipkart link visible
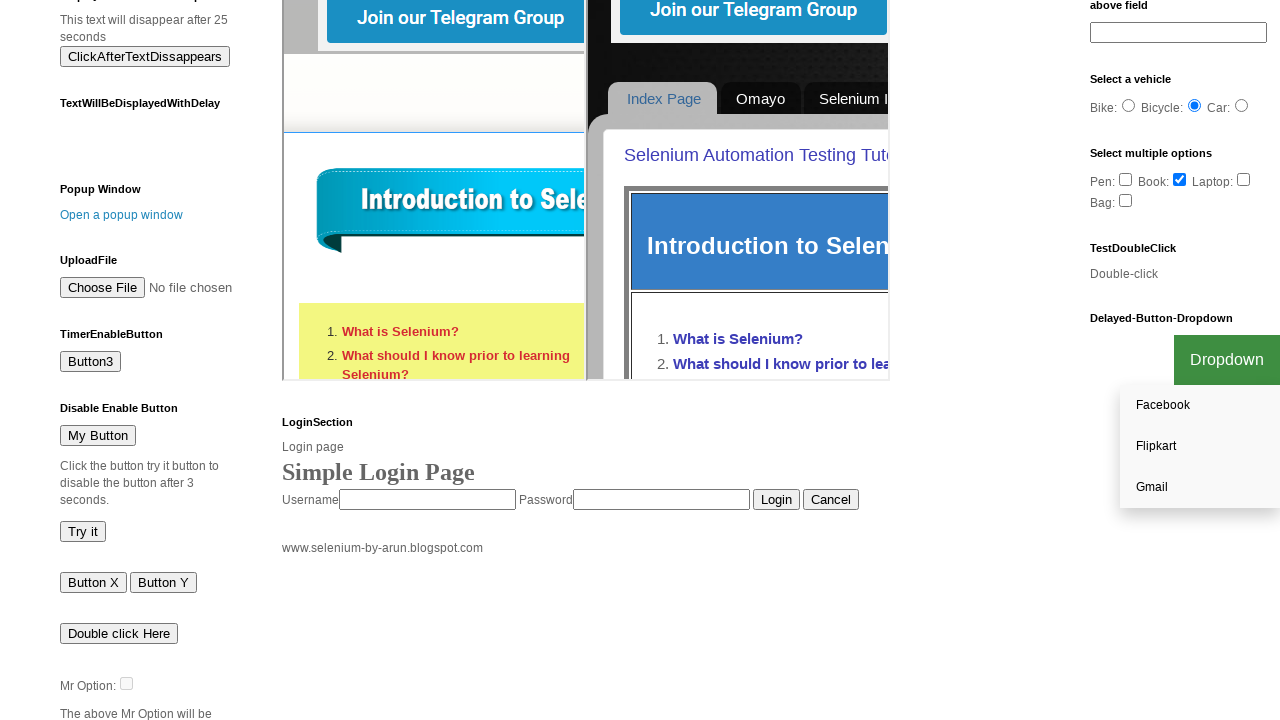

Clicked on Flipkart link from dropdown menu at (1200, 447) on text=Flipkart
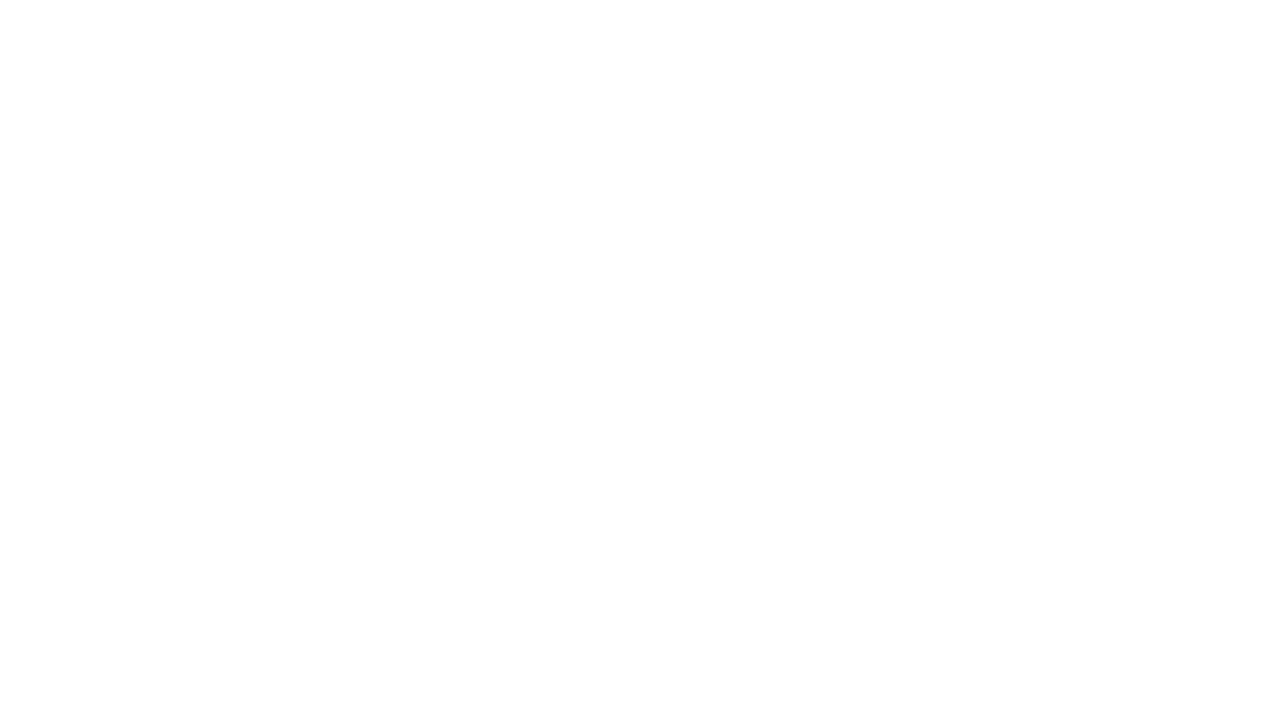

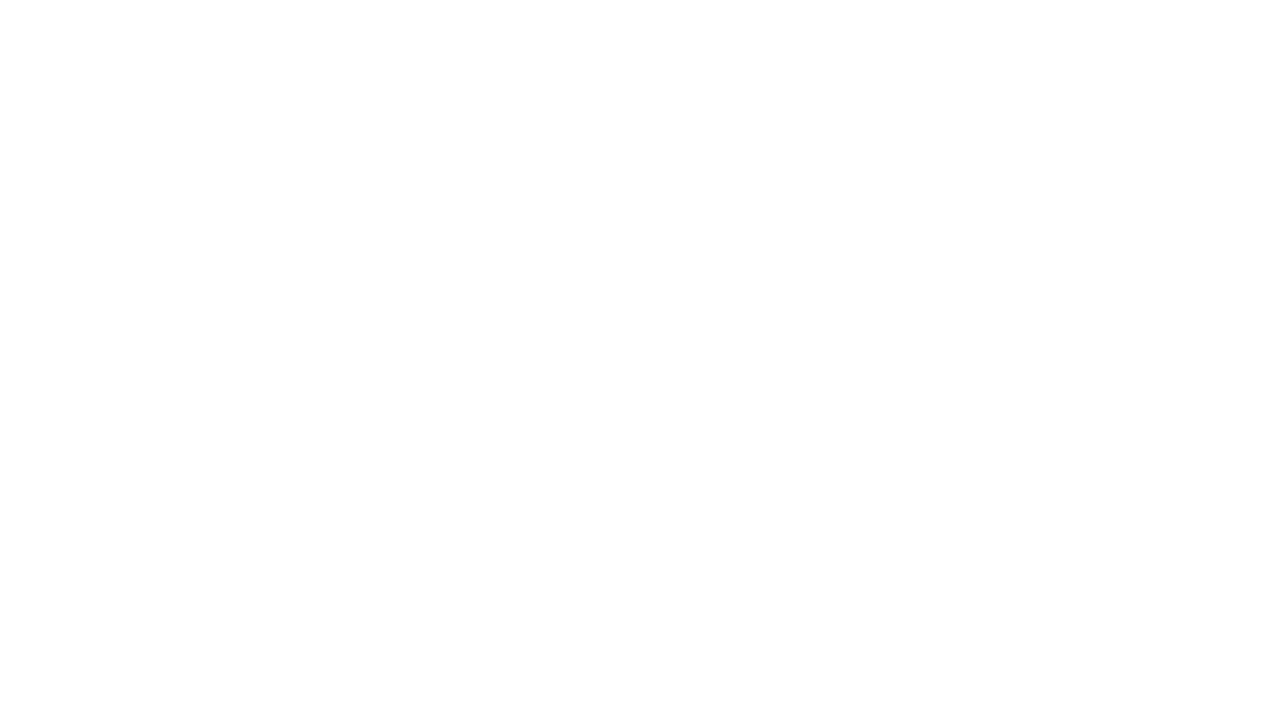